Navigates to demo tables page and verifies the first names of all employees in the table

Starting URL: http://automationbykrishna.com/index.html#

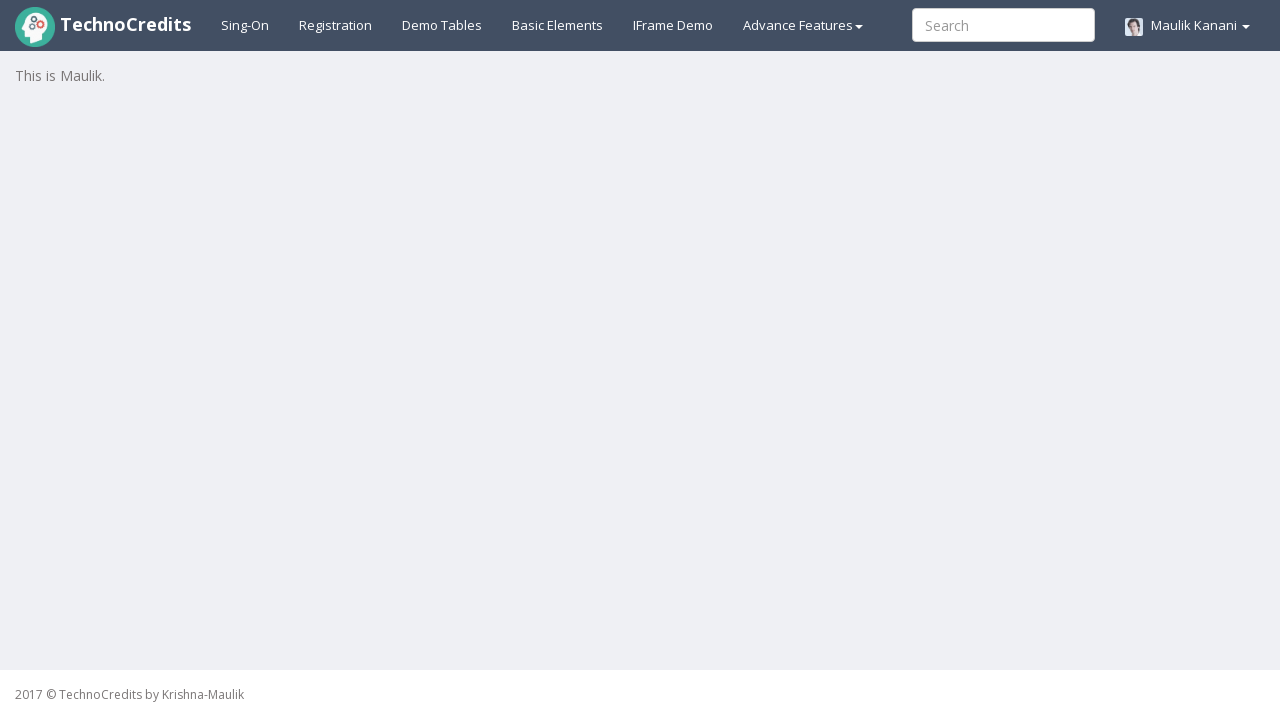

Clicked on demo tables link at (442, 25) on a#demotable
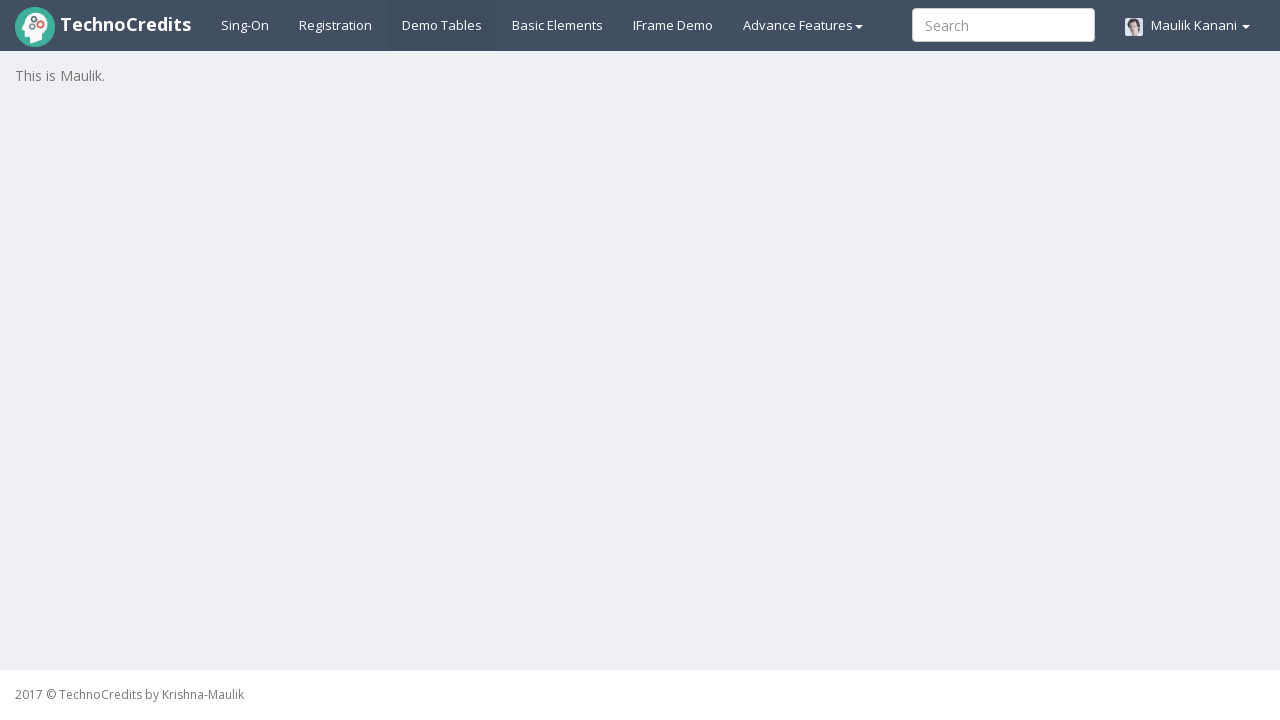

Demo tables page loaded and table#table1 is visible
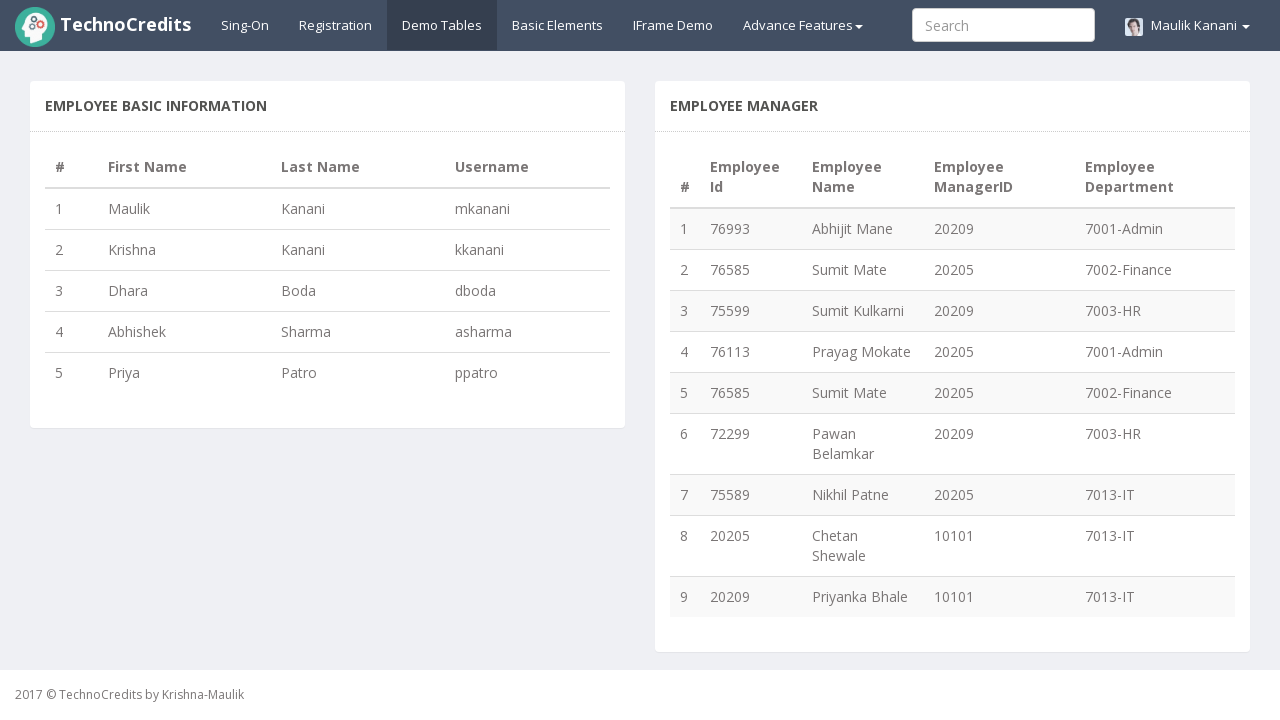

Retrieved all 5 table rows
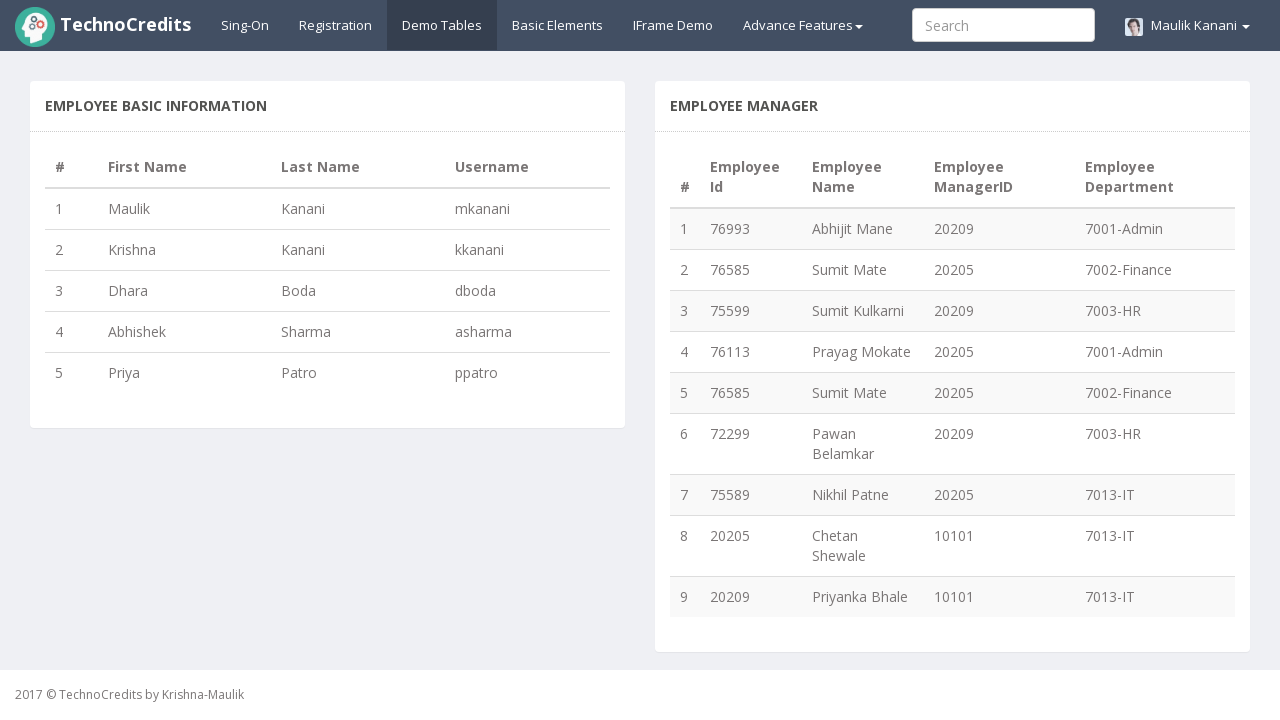

Extracted first name 'Maulik' from row 1
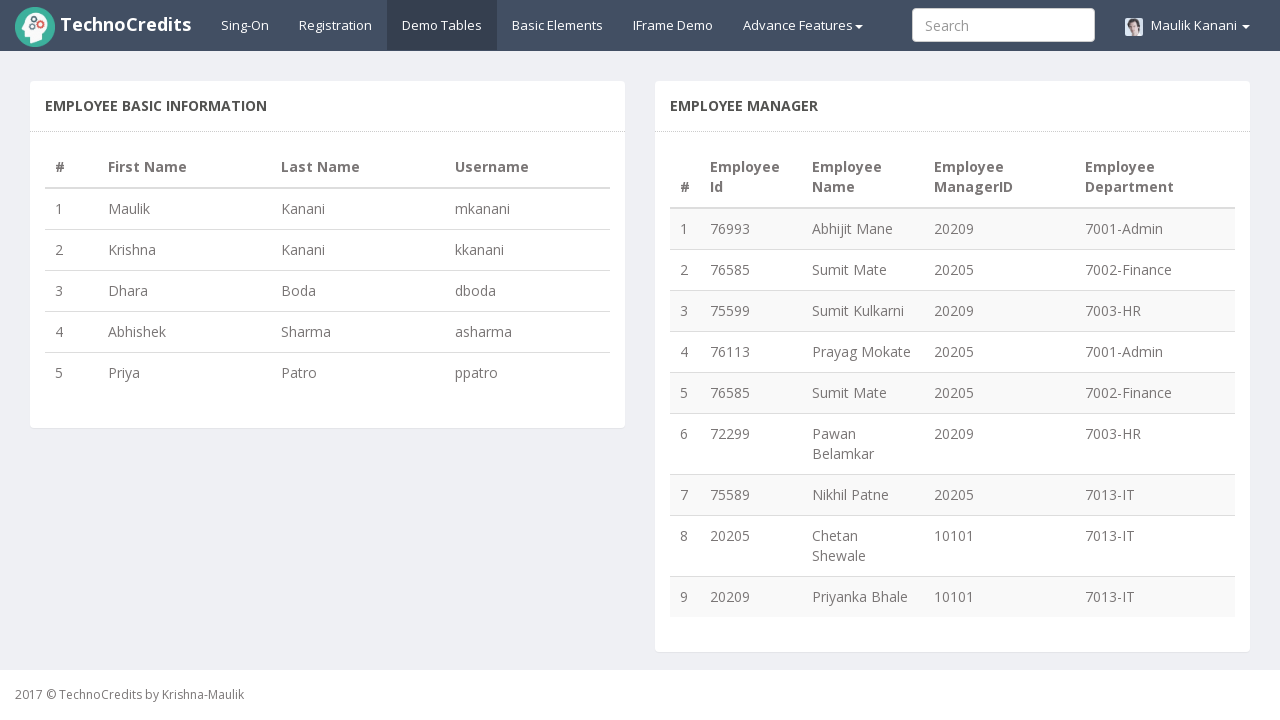

Extracted first name 'Krishna' from row 2
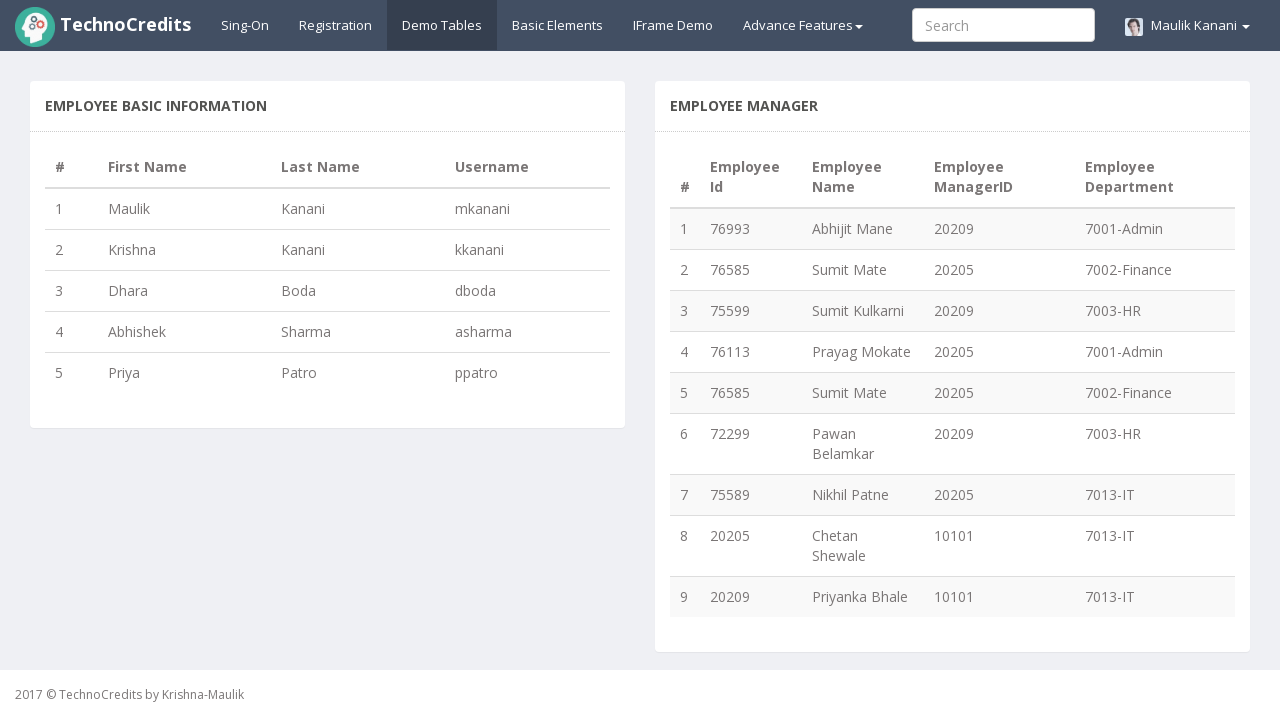

Extracted first name 'Dhara' from row 3
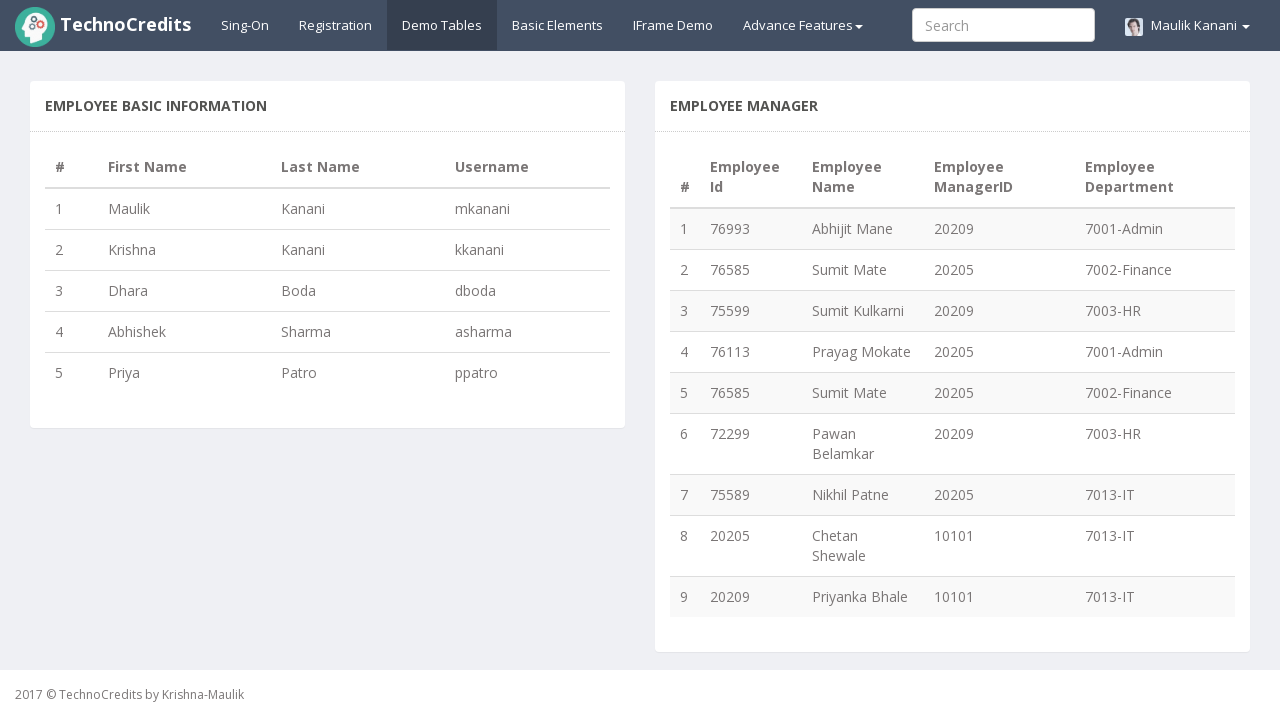

Extracted first name 'Abhishek' from row 4
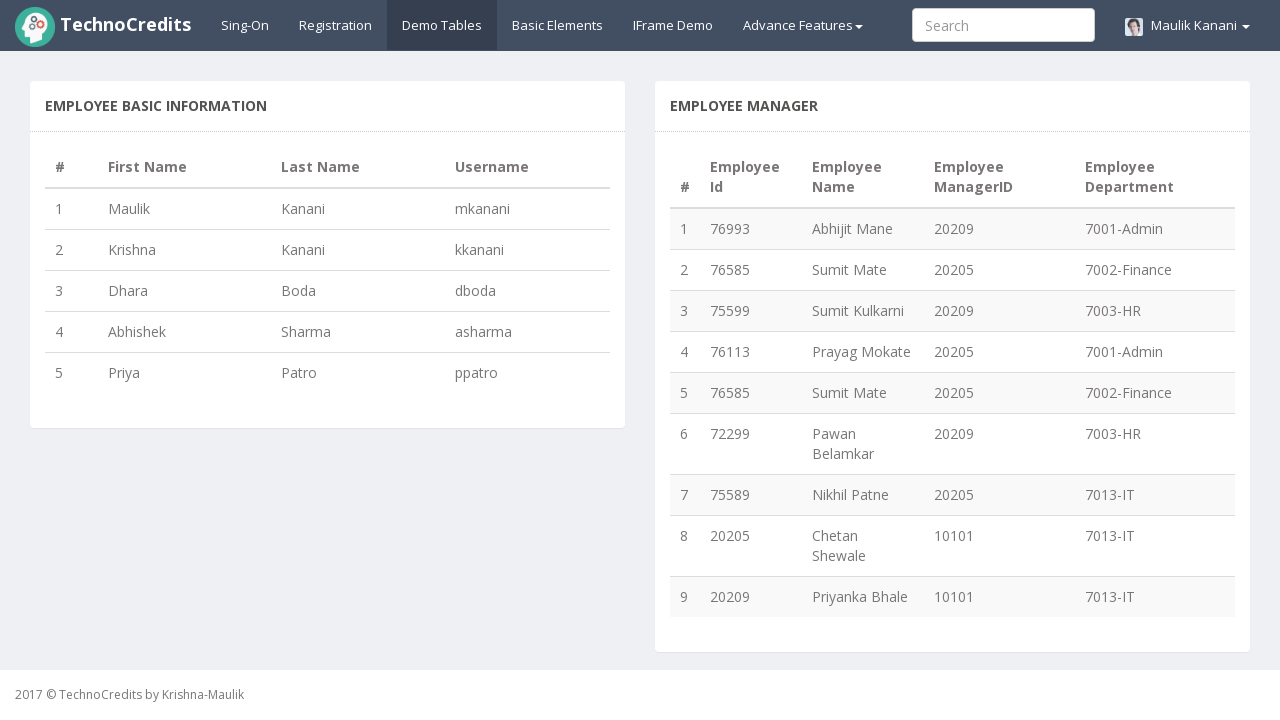

Extracted first name 'Priya' from row 5
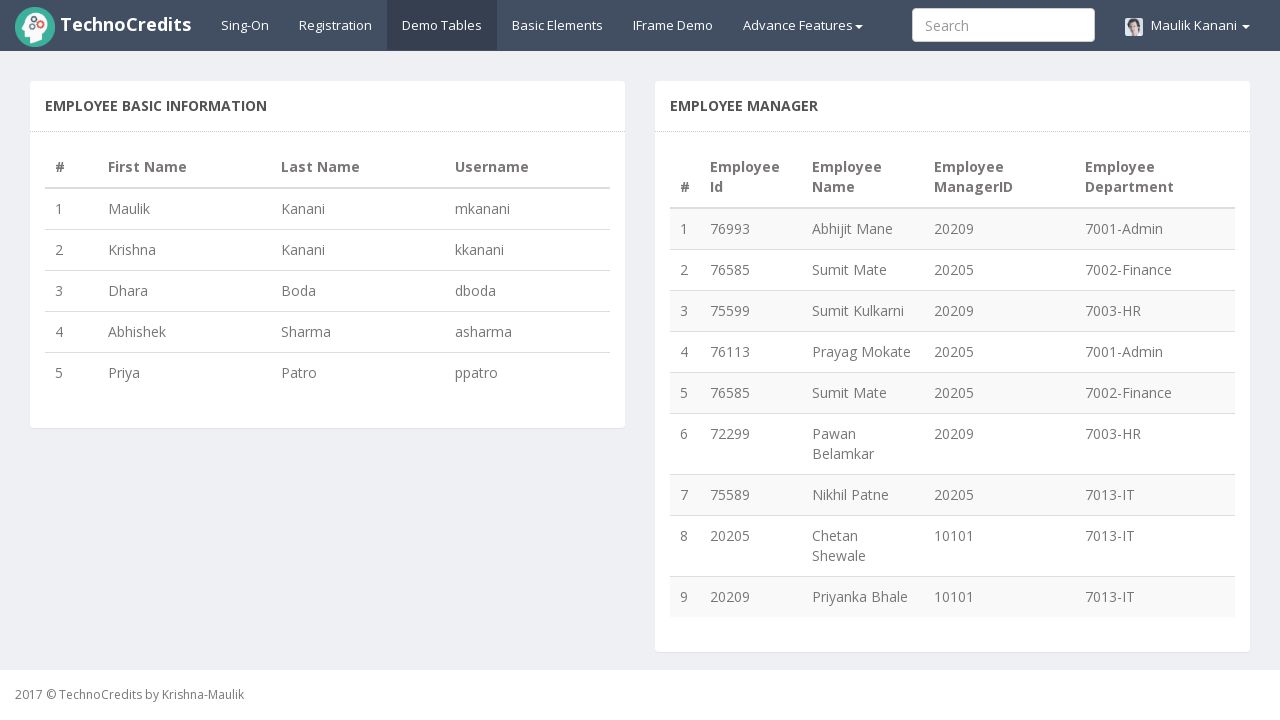

Assertion passed: all employee first names match expected values ['Maulik', 'Krishna', 'Dhara', 'Abhishek', 'Priya']
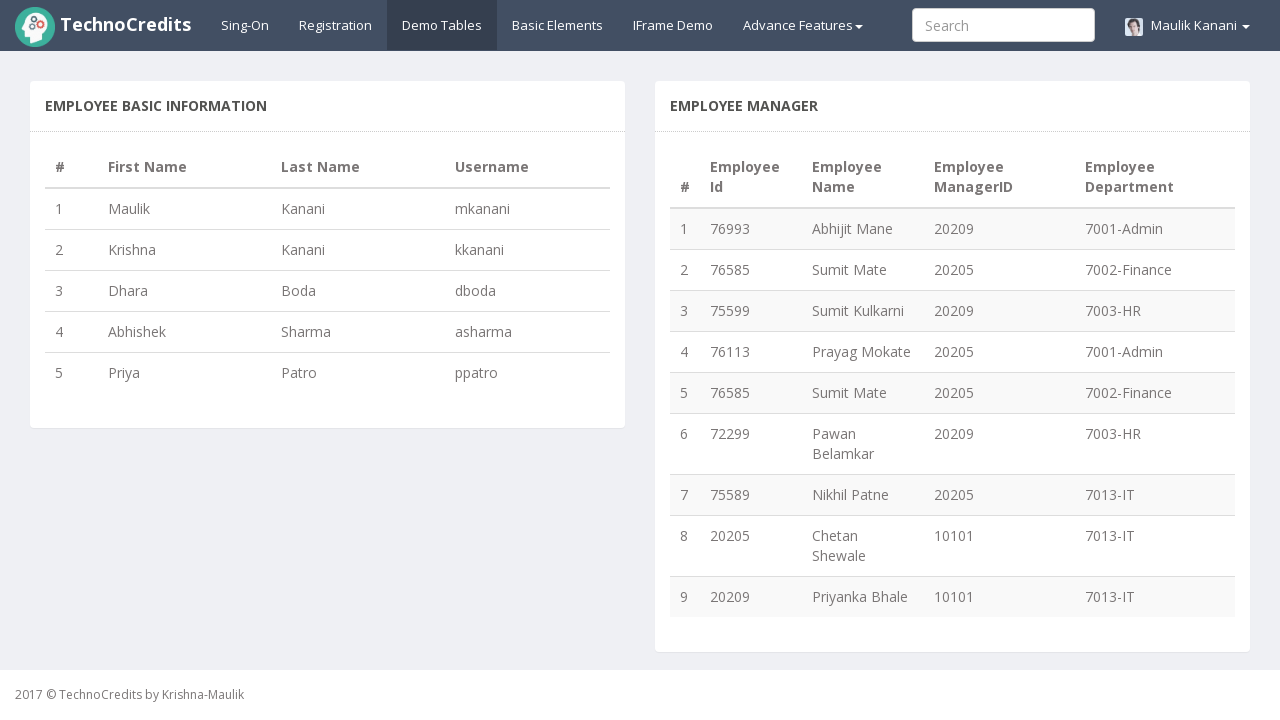

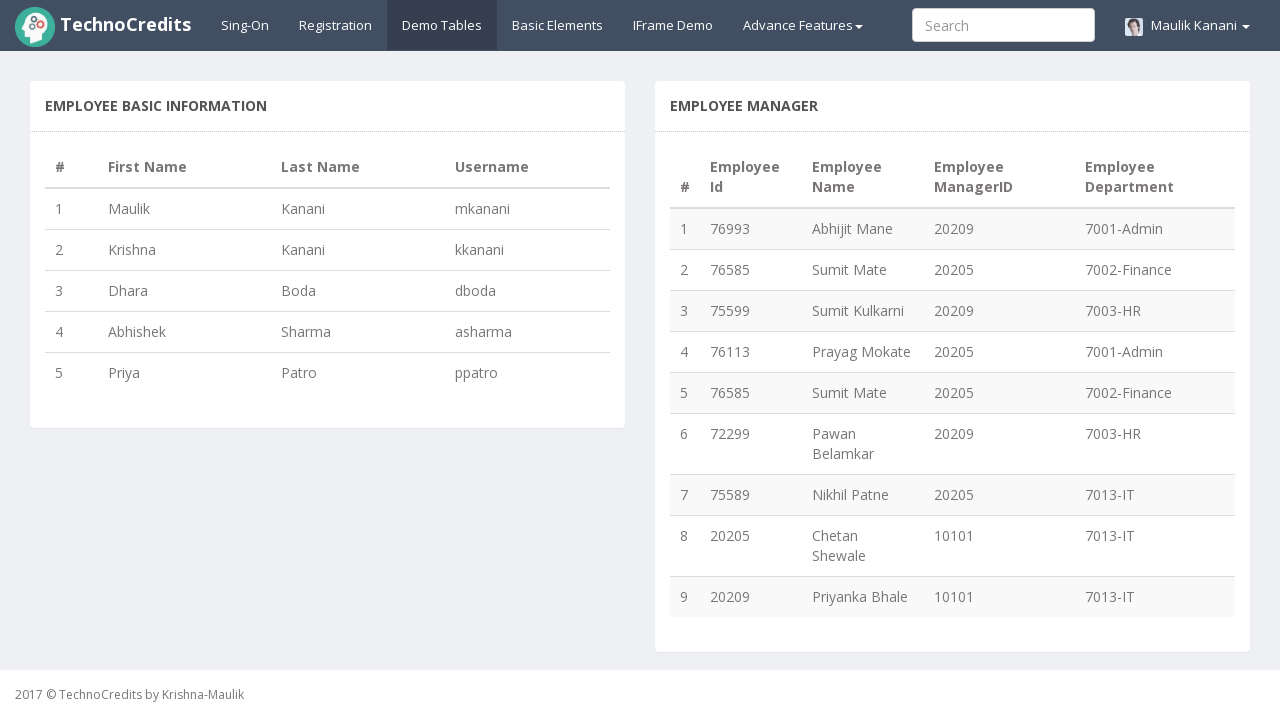